Navigates to the LMS homepage and clicks the "My Account" link, then verifies the page title matches the expected value.

Starting URL: https://alchemy.hguy.co/lms

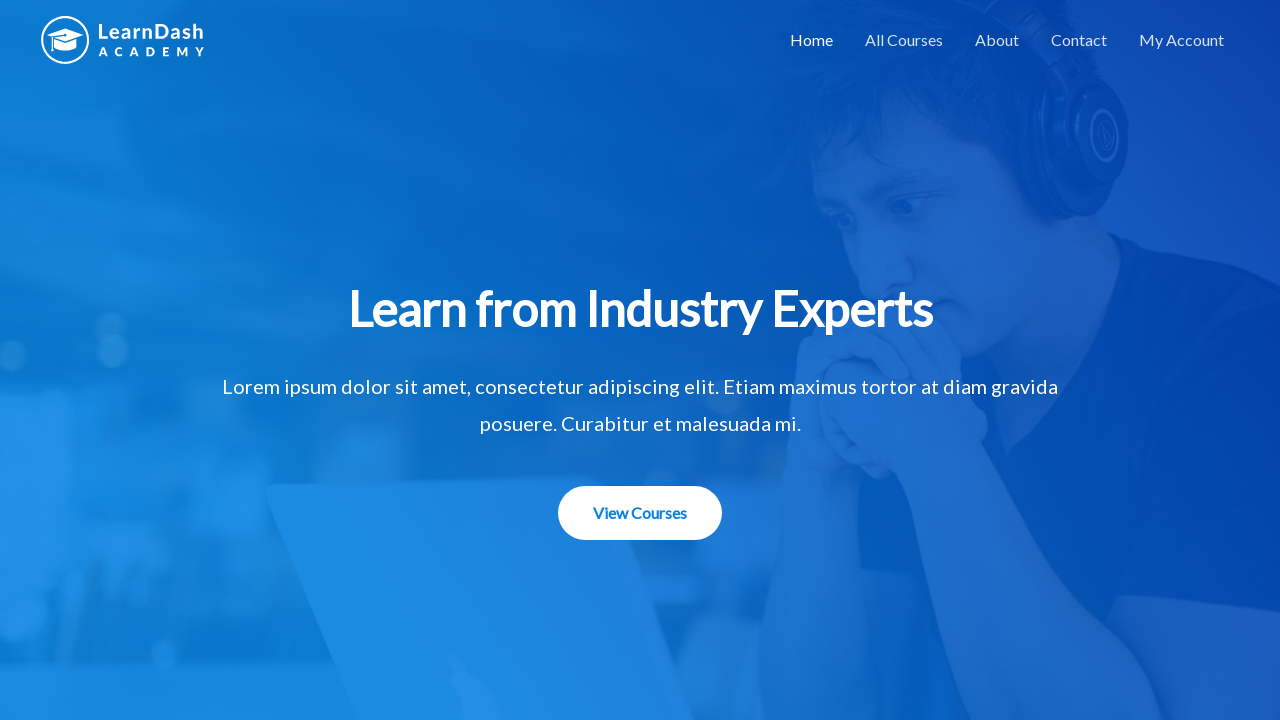

Navigated to LMS homepage at https://alchemy.hguy.co/lms
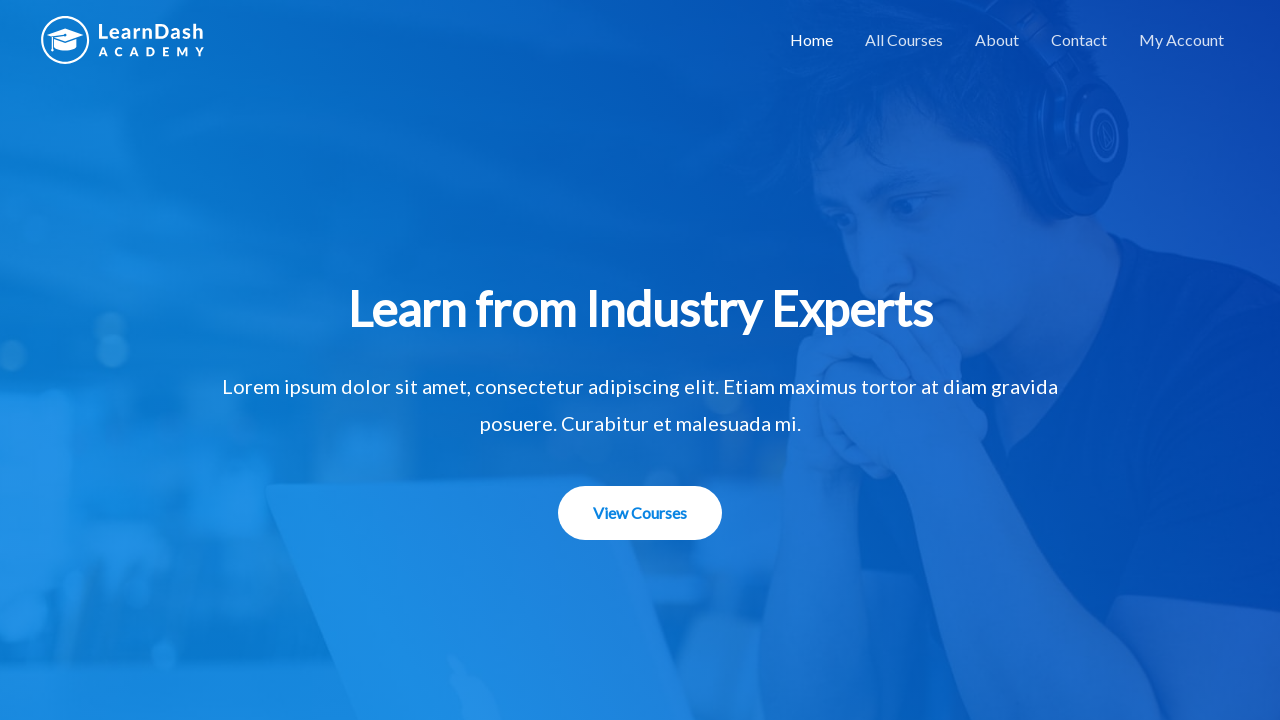

Clicked the 'My Account' link at (1182, 40) on text=My Account
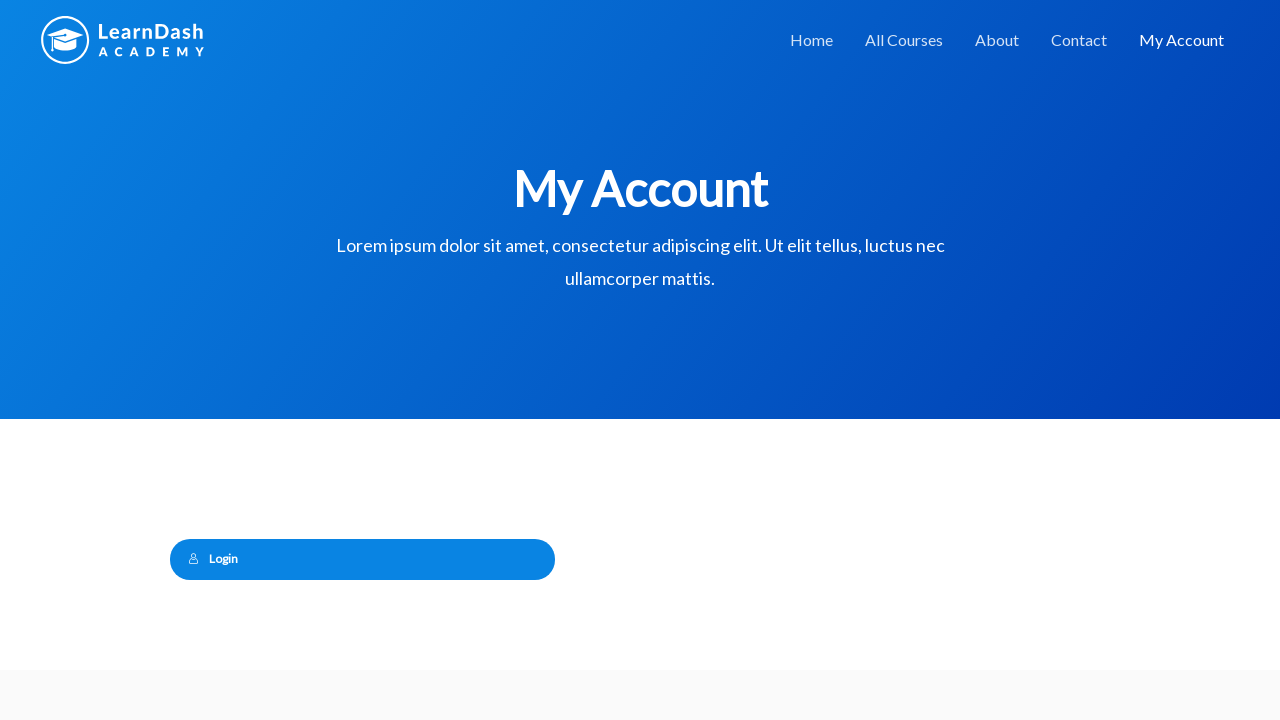

Page load state completed
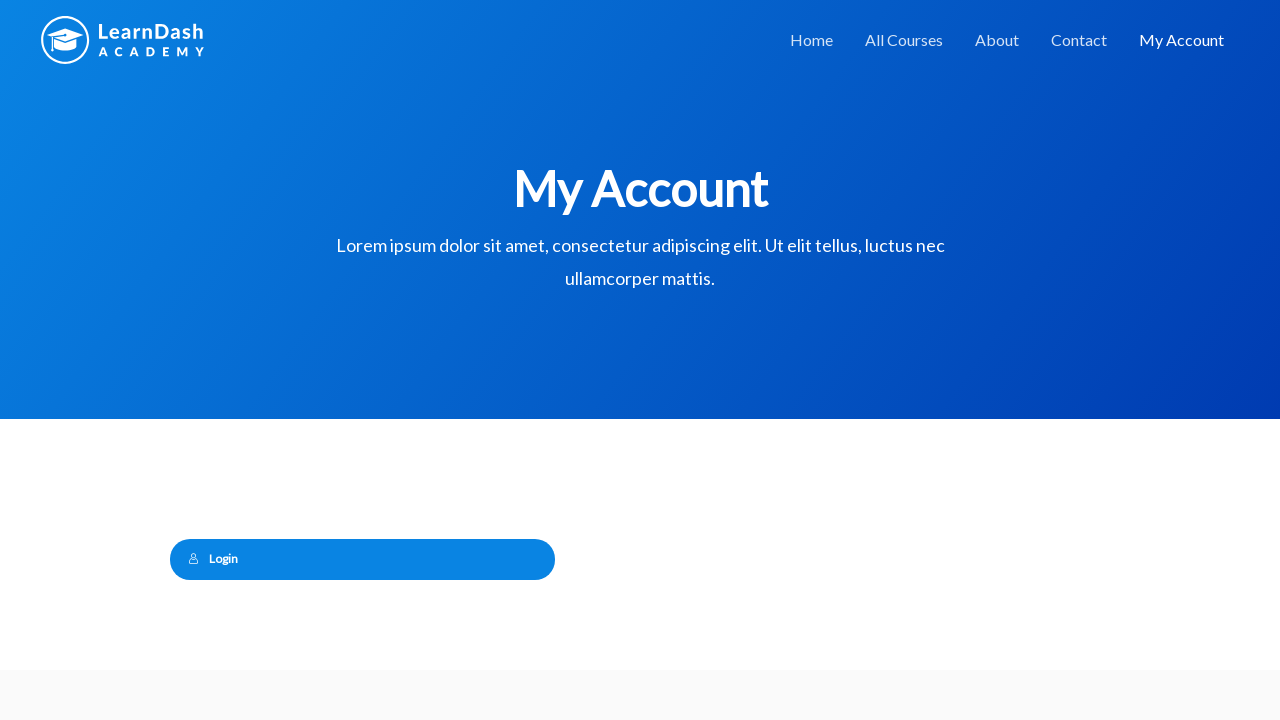

Verified page title matches 'My Account – Alchemy LMS'
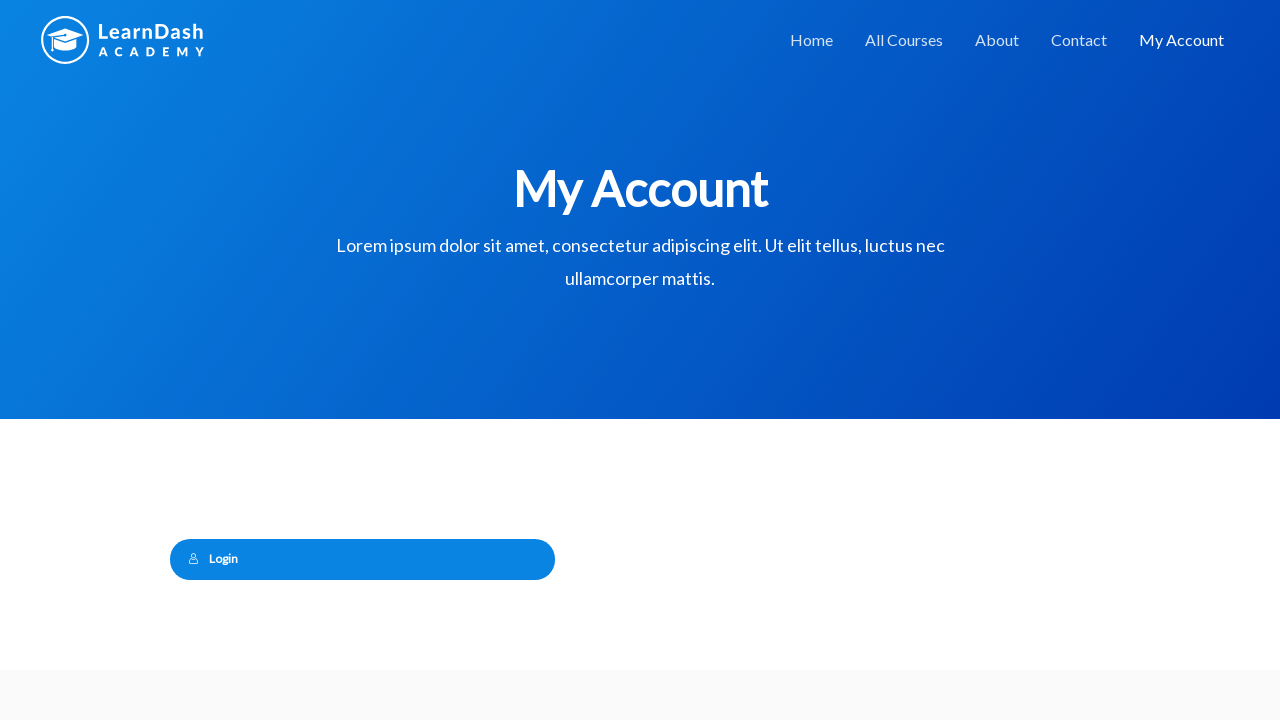

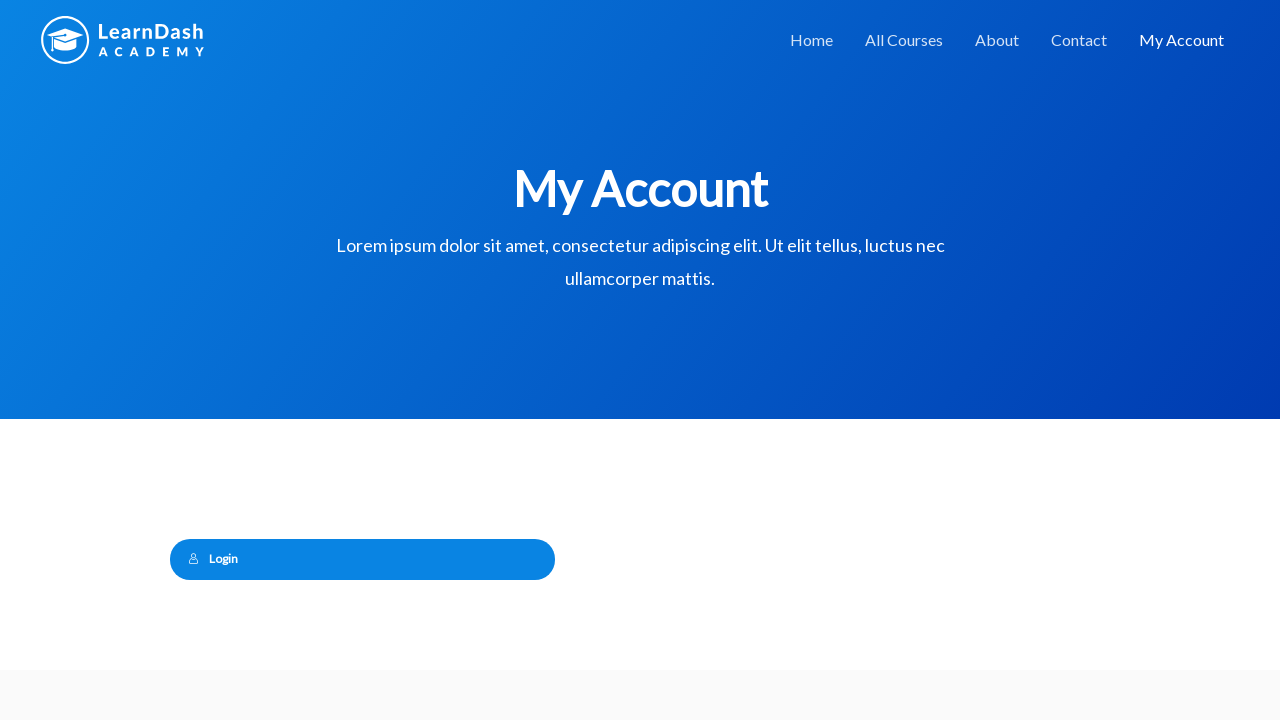